Tests navigation by clicking on a homepage link and verifying the URL changes to the expected homepage URL.

Starting URL: https://acctabootcamp.github.io/site/examples/actions

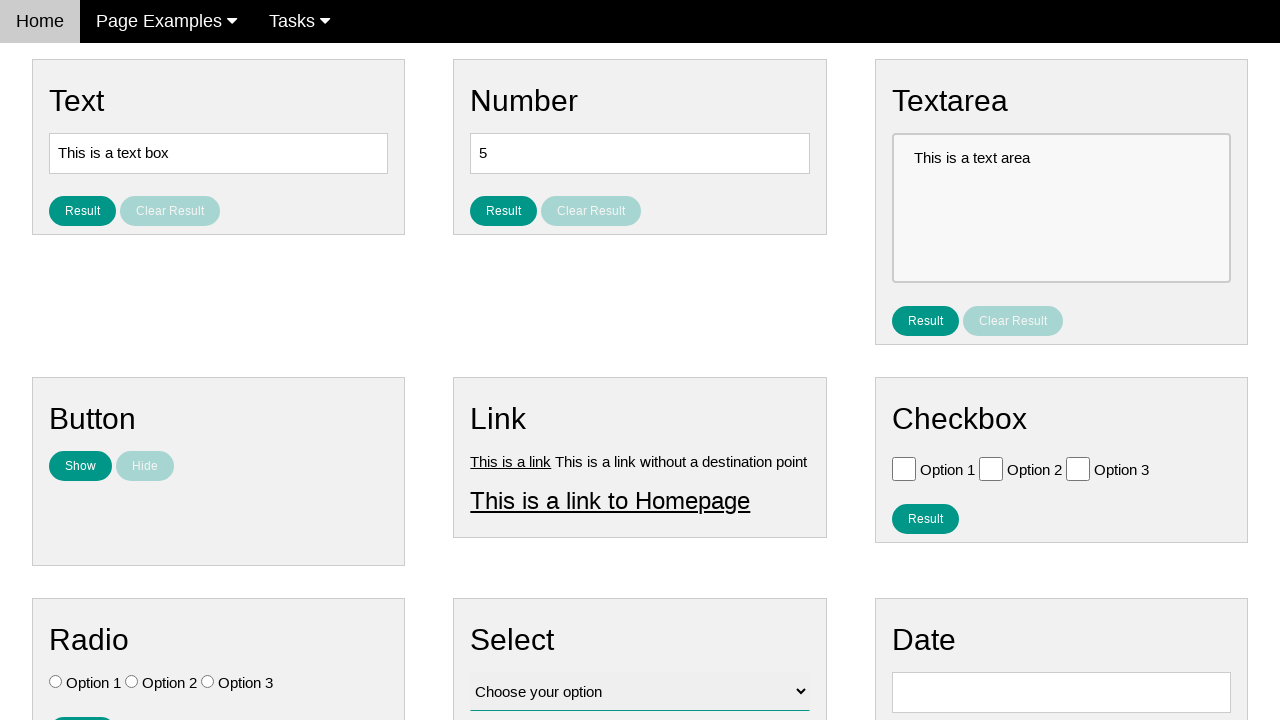

Verified current URL is the starting actions page
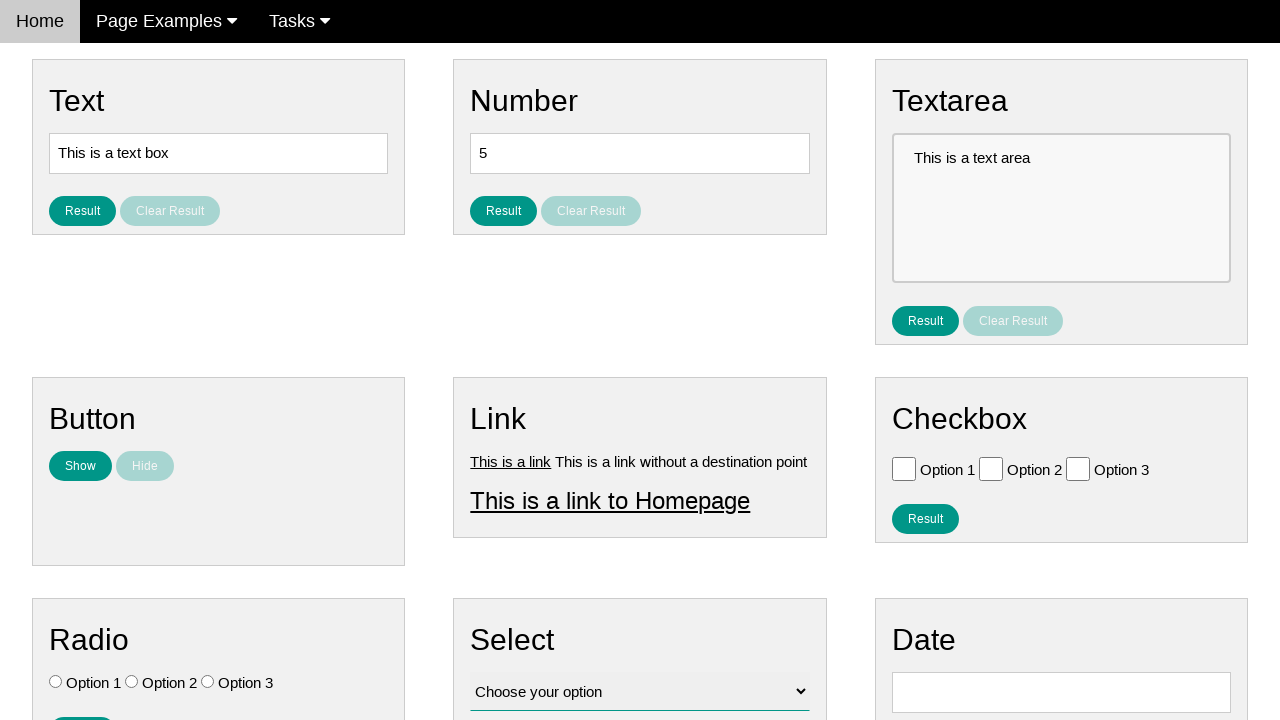

Clicked on homepage link at (610, 500) on #homepage_link
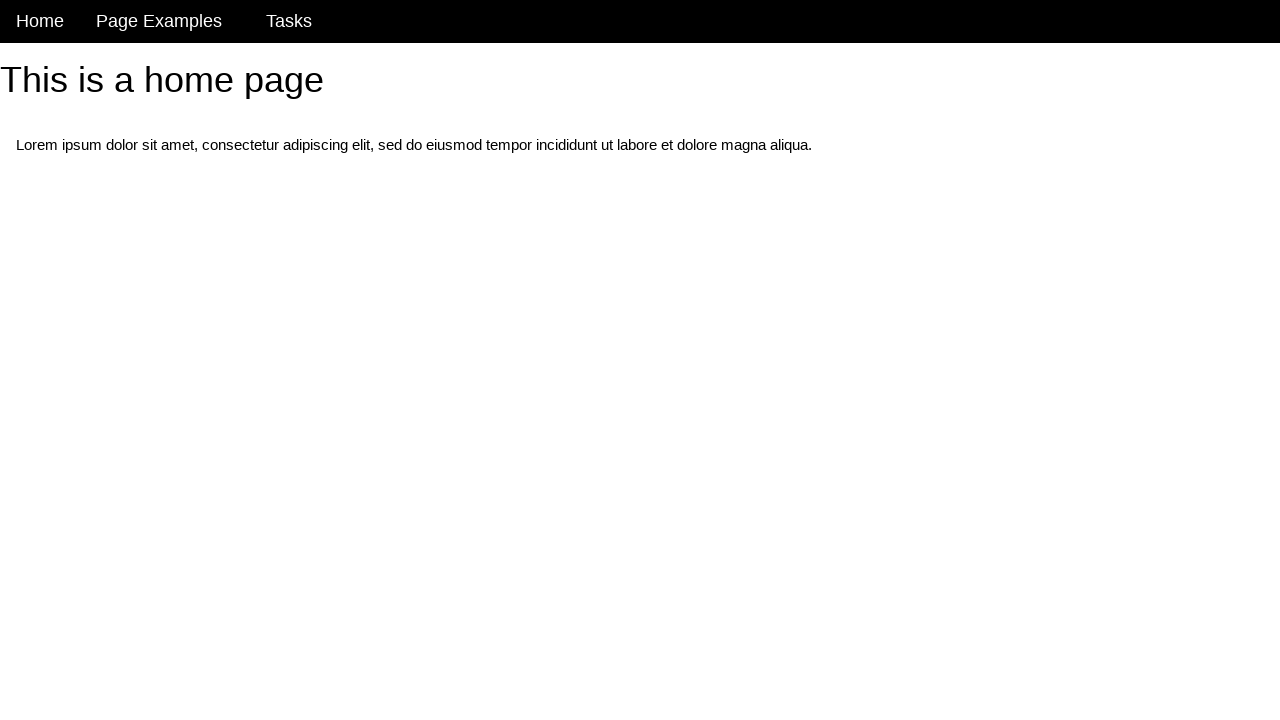

Page finished loading after navigation
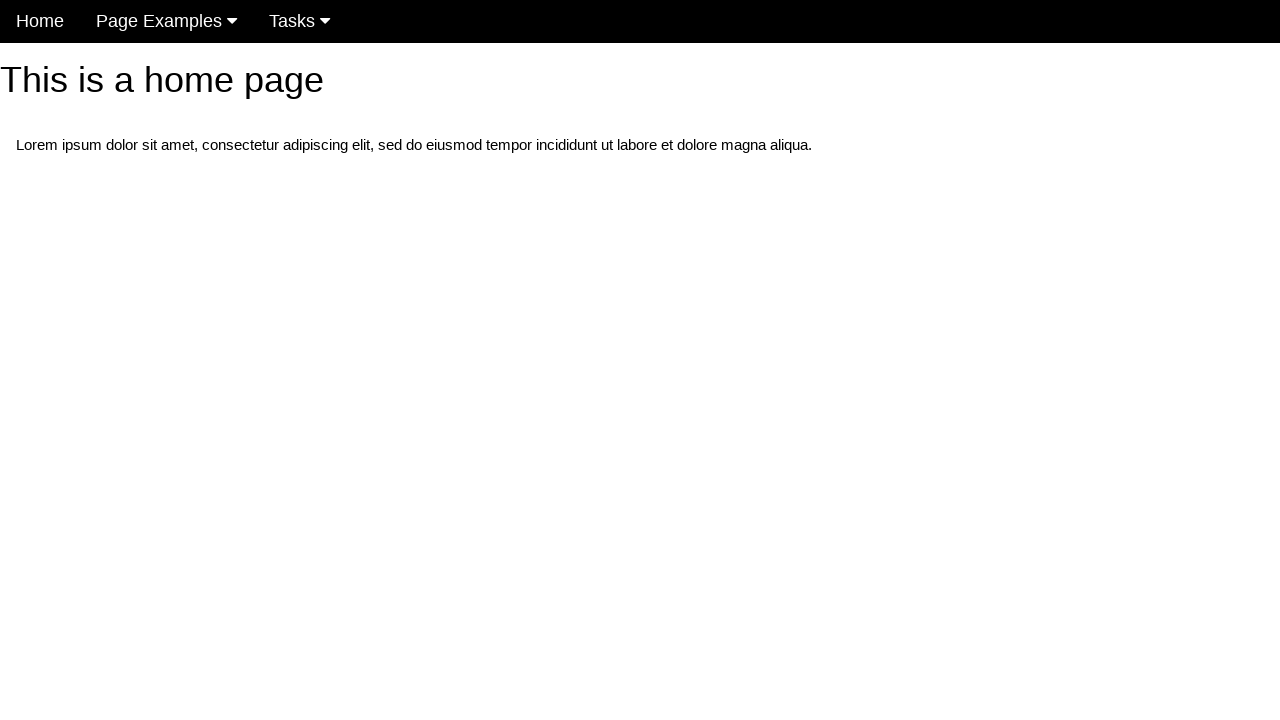

Verified URL changed from actions page
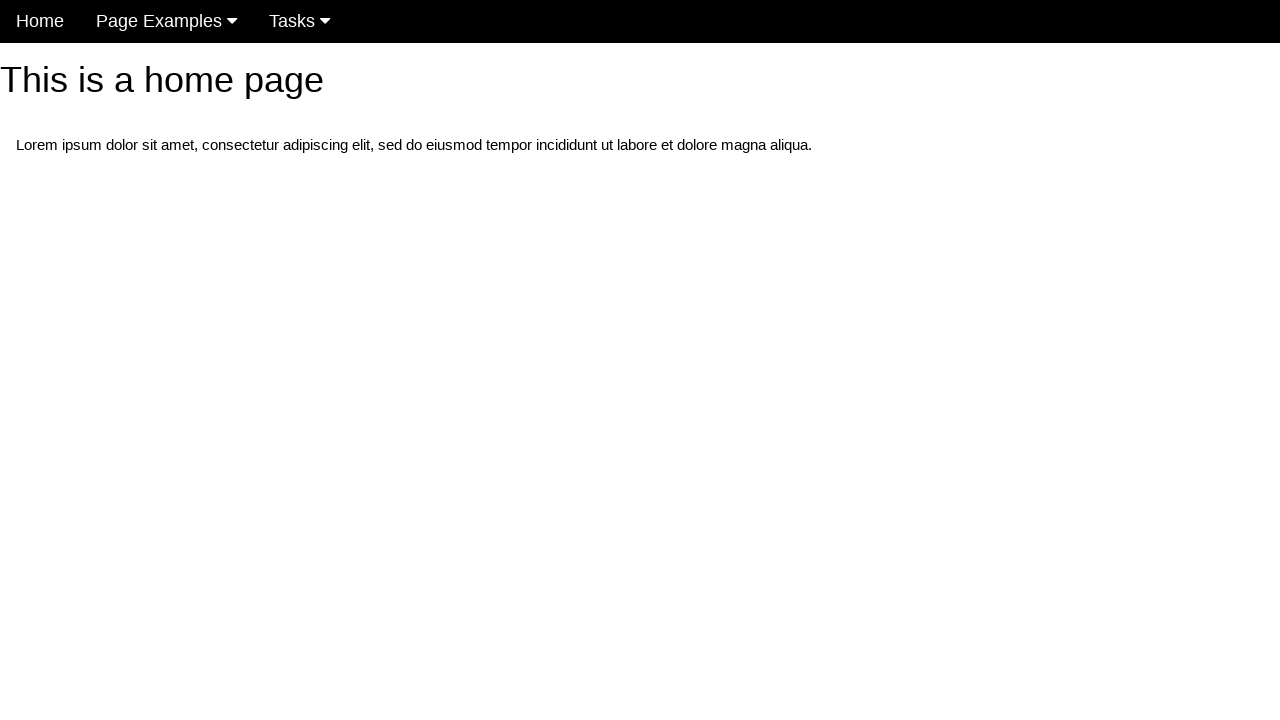

Verified URL is now the homepage
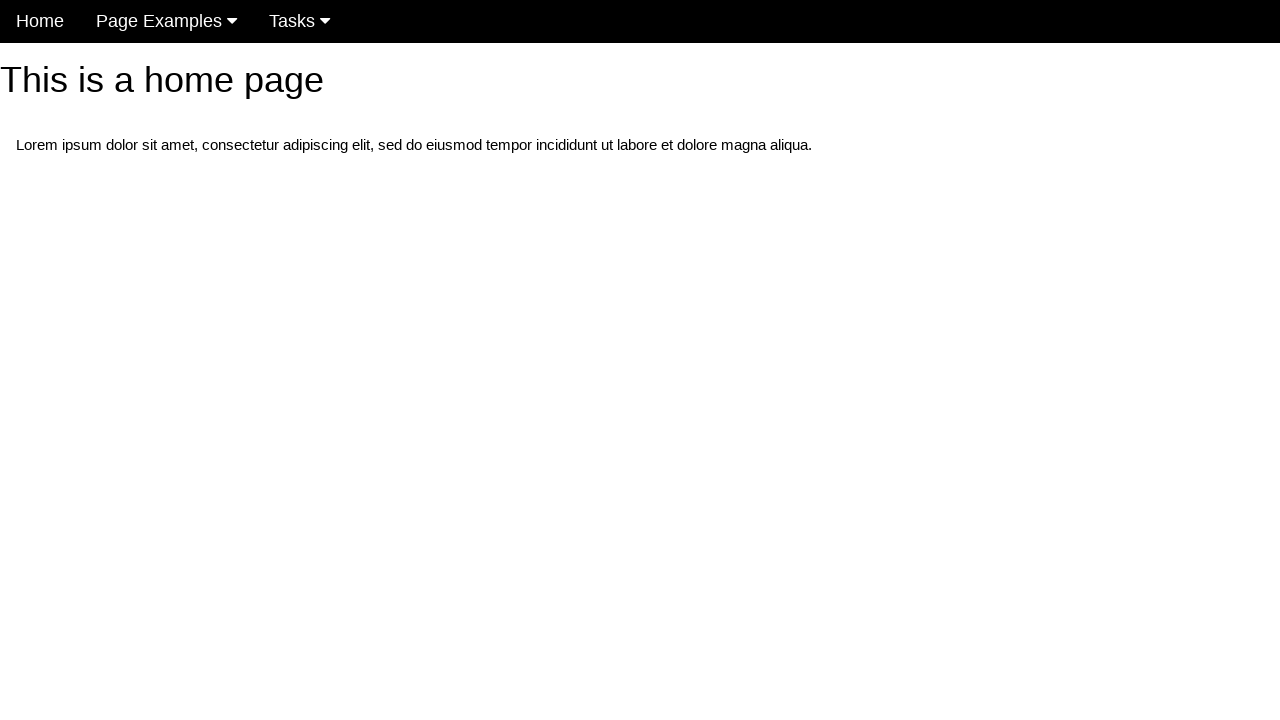

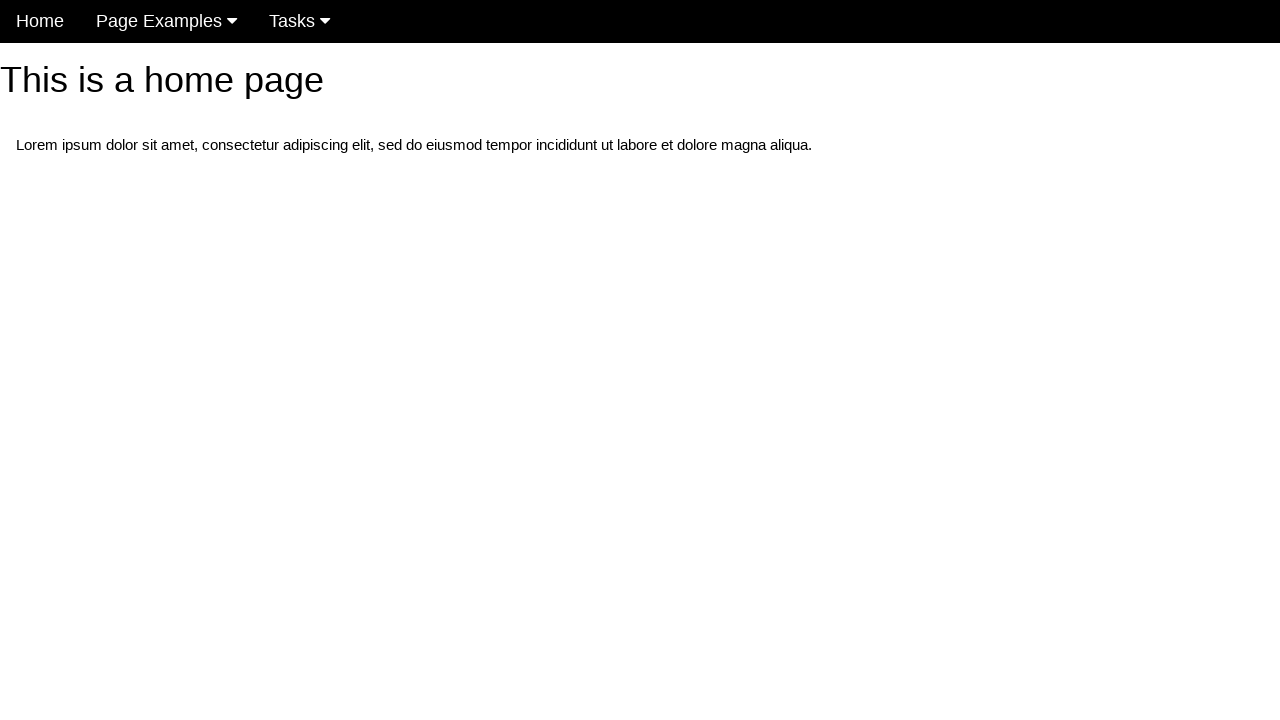